Tests the complete checkout flow on DemoBlaze: selecting a Samsung Galaxy S6 product, adding it to cart, filling out checkout form with payment details, and verifying order confirmation.

Starting URL: https://www.demoblaze.com

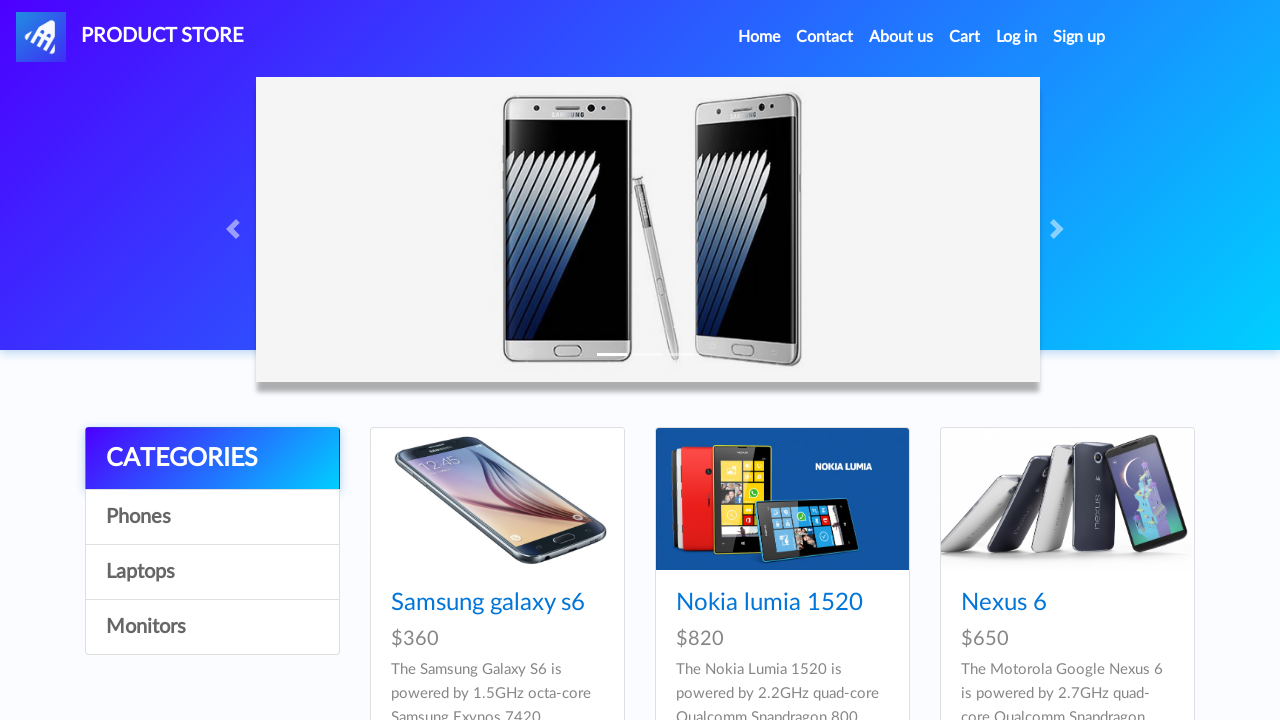

Clicked on Samsung Galaxy S6 product at (488, 603) on a:text('Samsung galaxy s6')
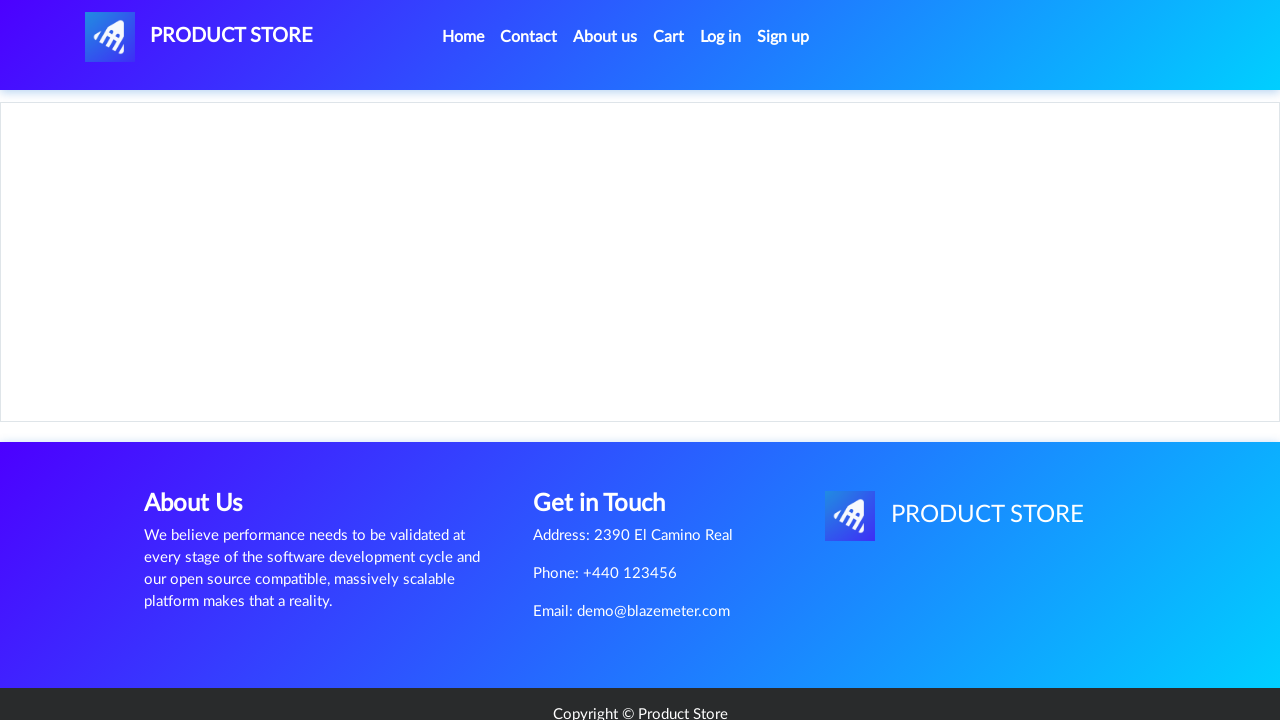

Product page loaded, Add to cart button is visible
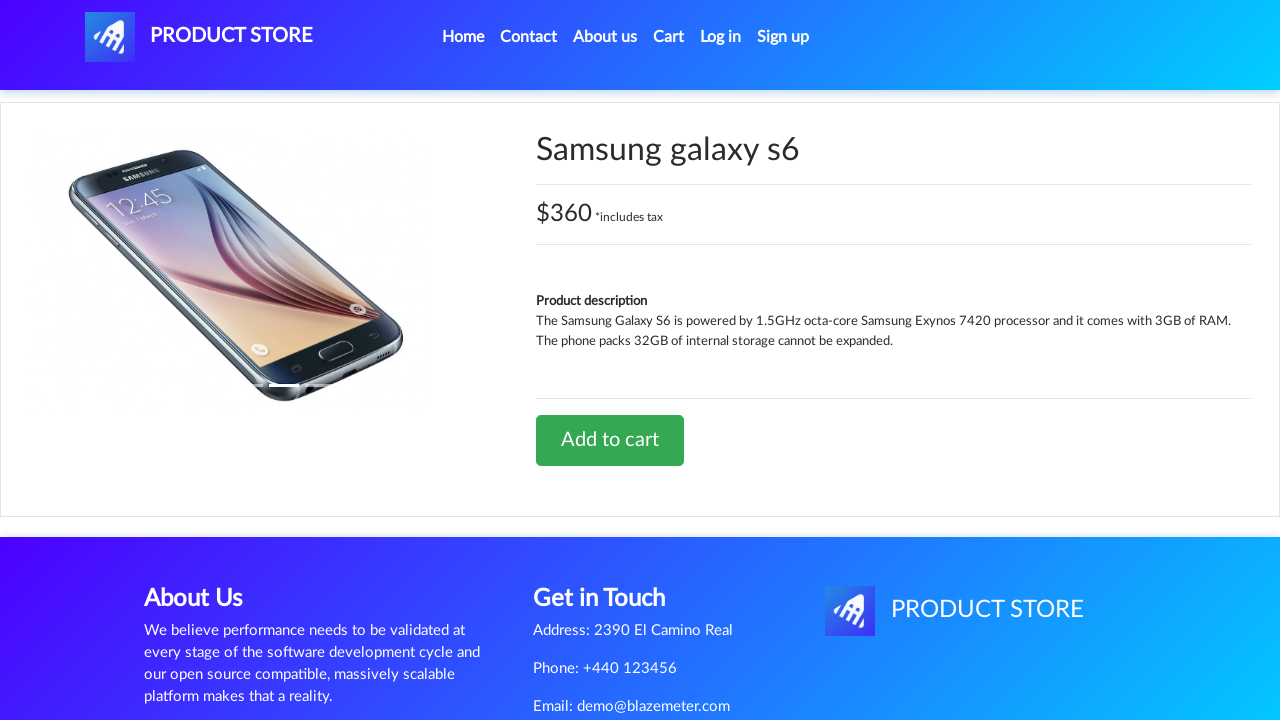

Clicked Add to cart button at (610, 440) on a:text('Add to cart')
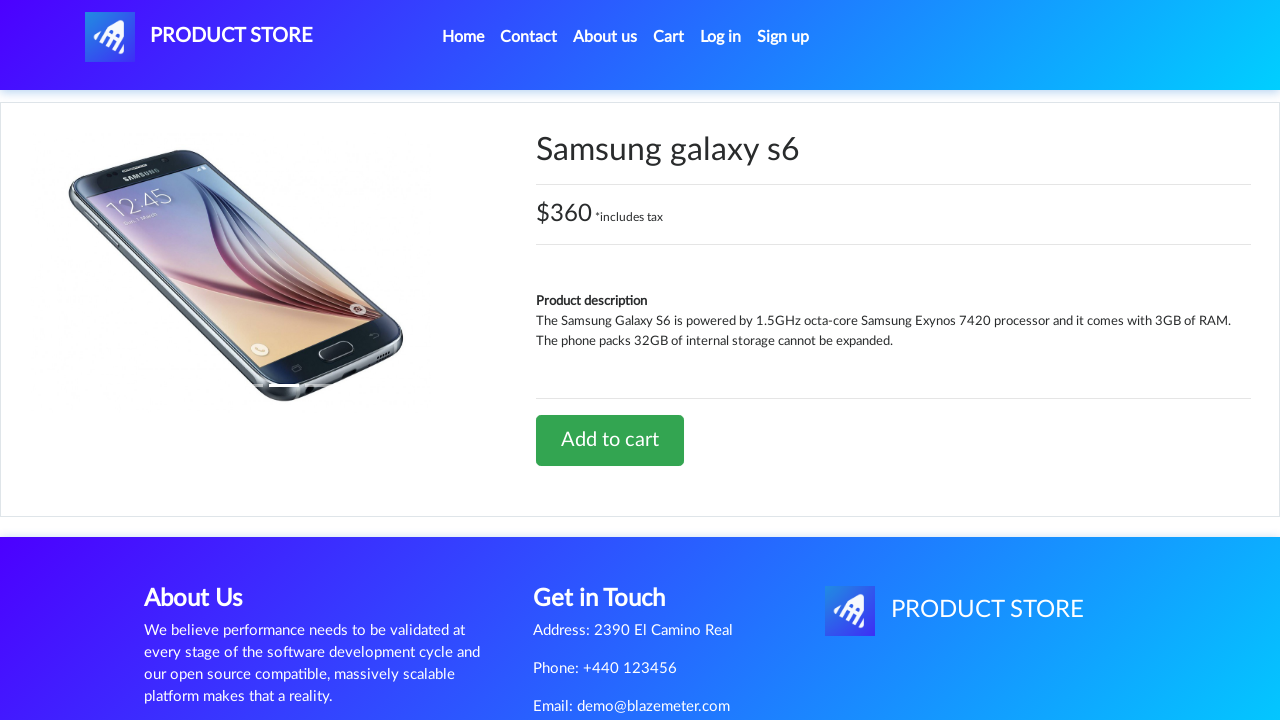

Set up dialog handler to accept alerts
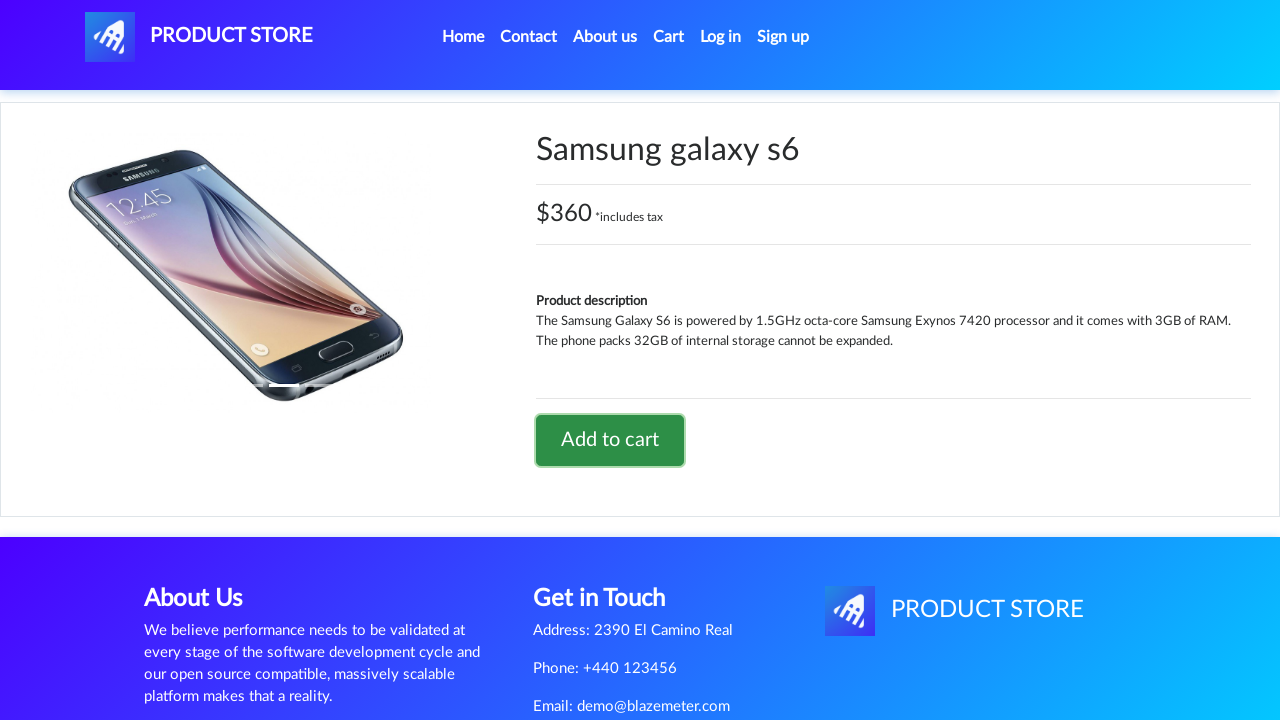

Waited for alert confirmation and item to be added to cart
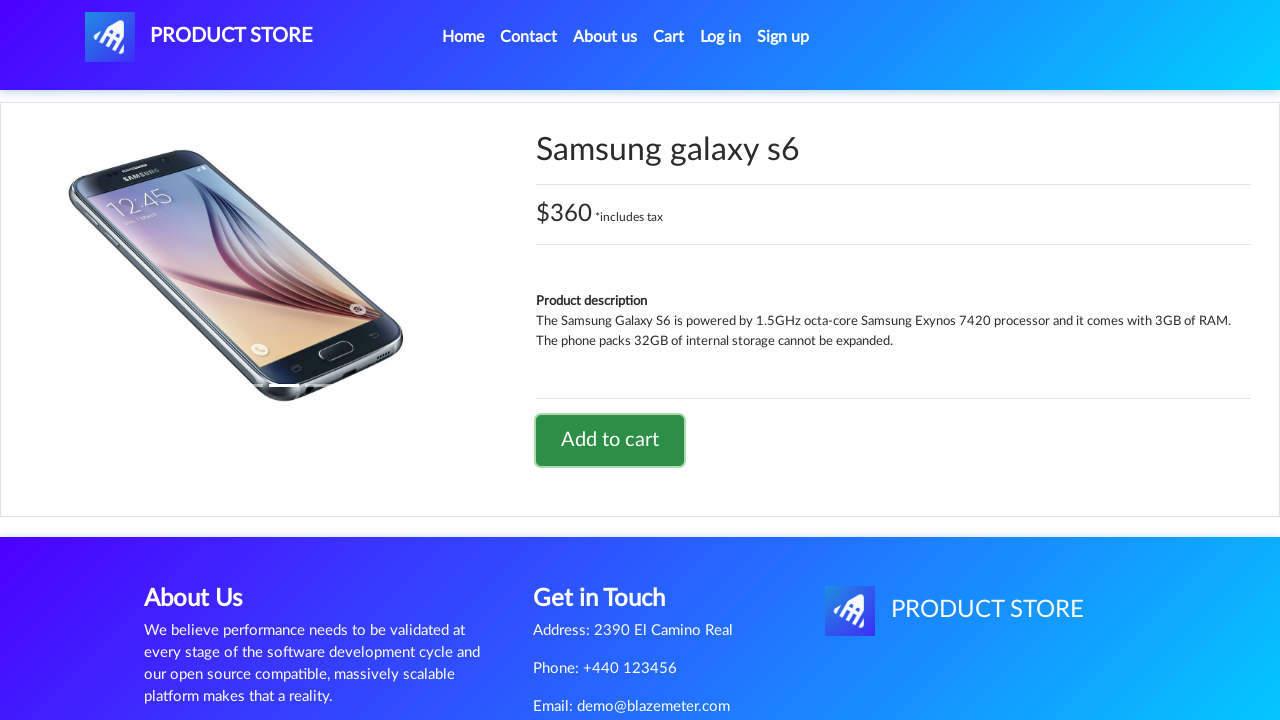

Clicked on Cart button at (669, 37) on #cartur
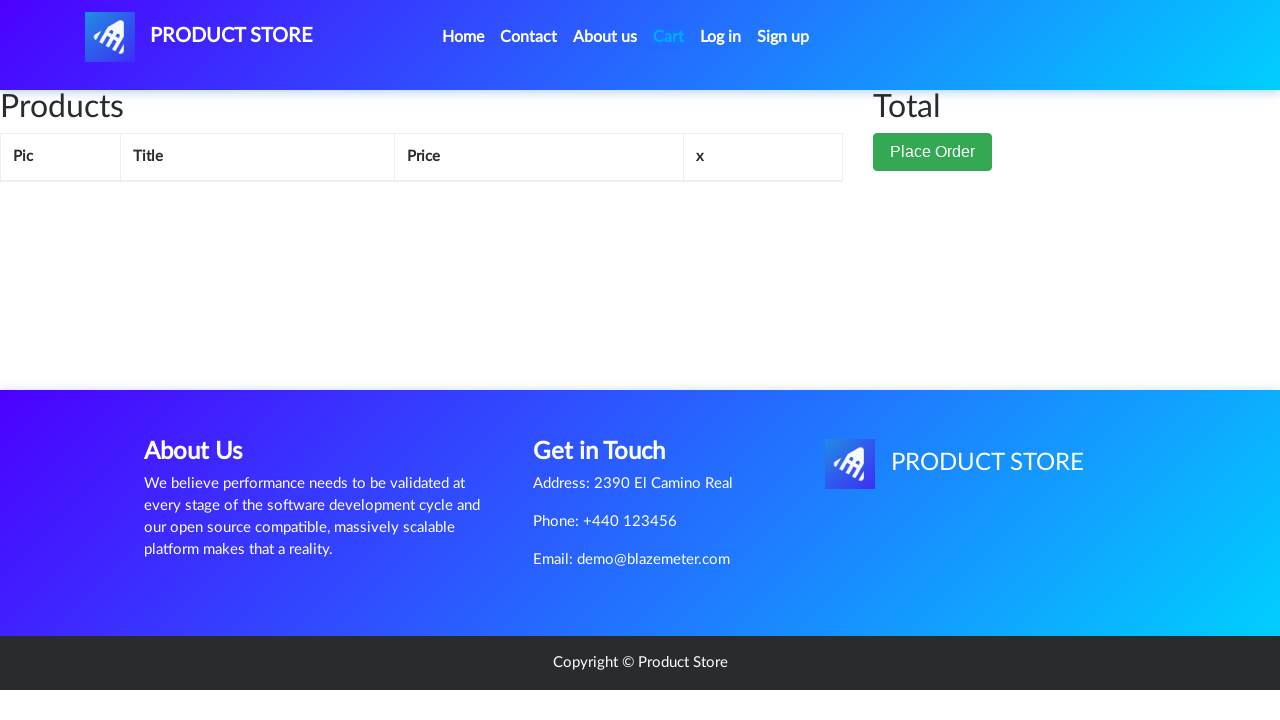

Cart page loaded, Place Order button is visible
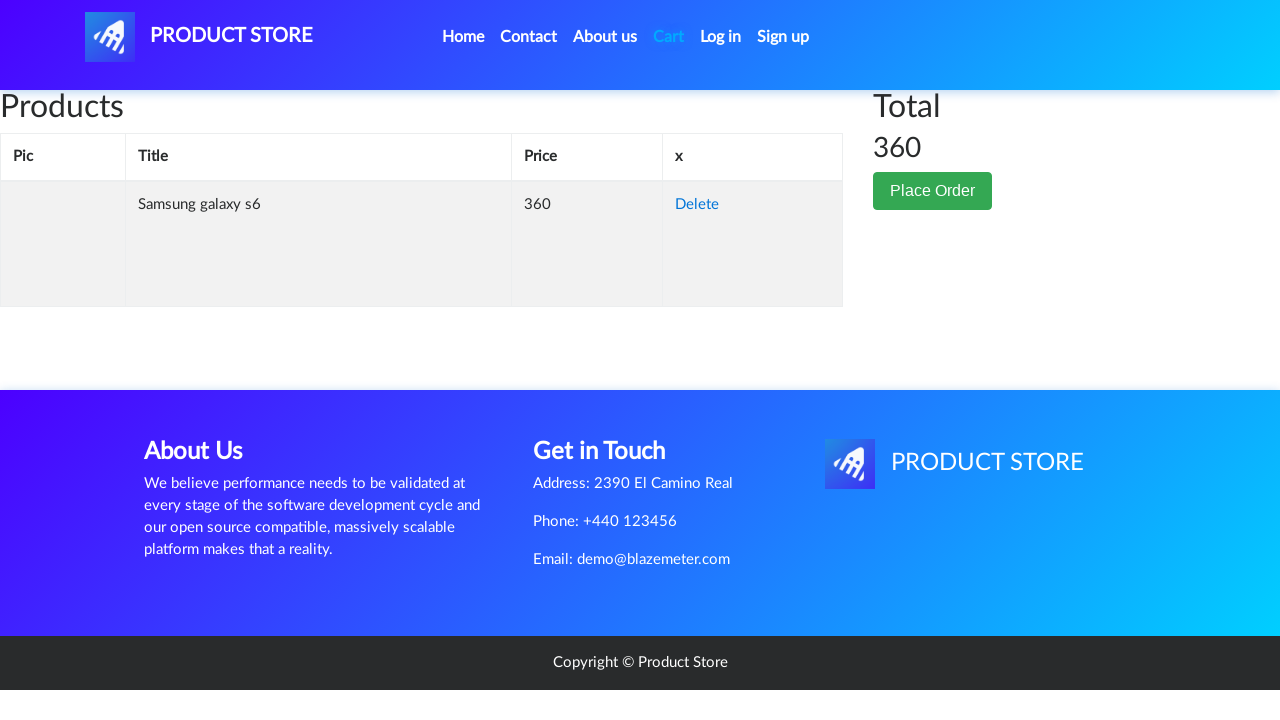

Clicked Place Order button at (933, 191) on button.btn-success
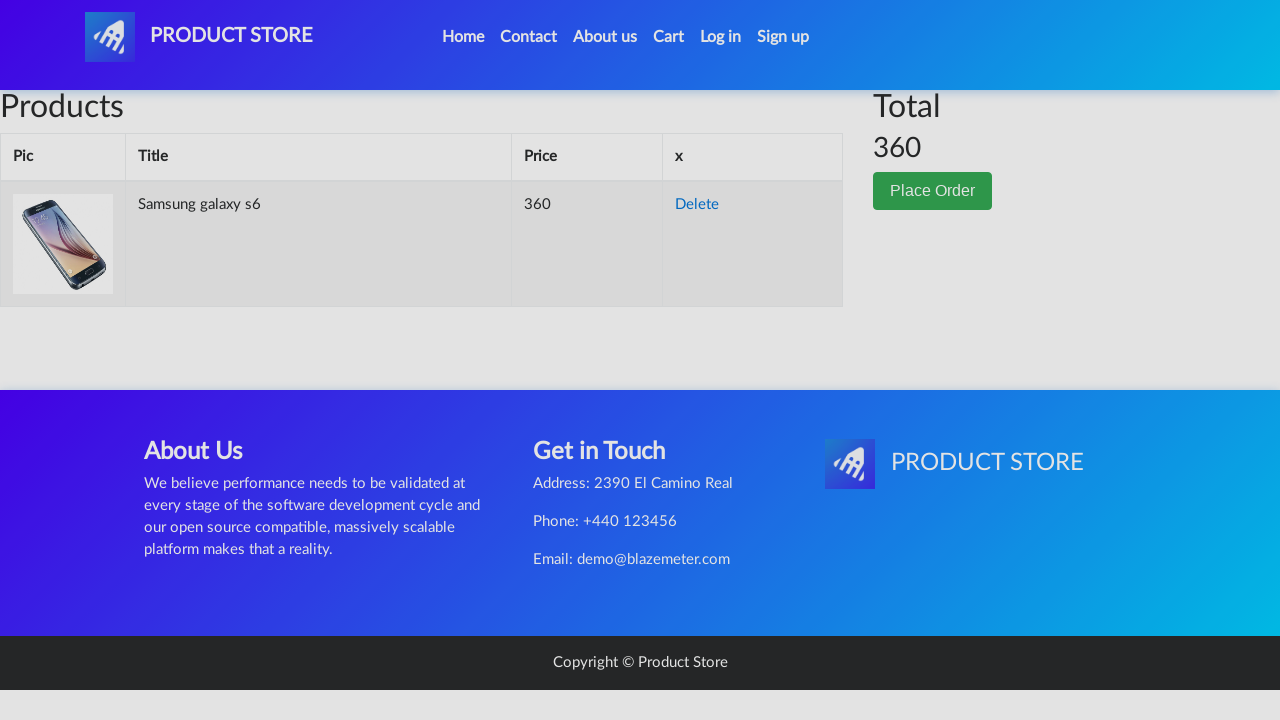

Checkout modal loaded with form fields
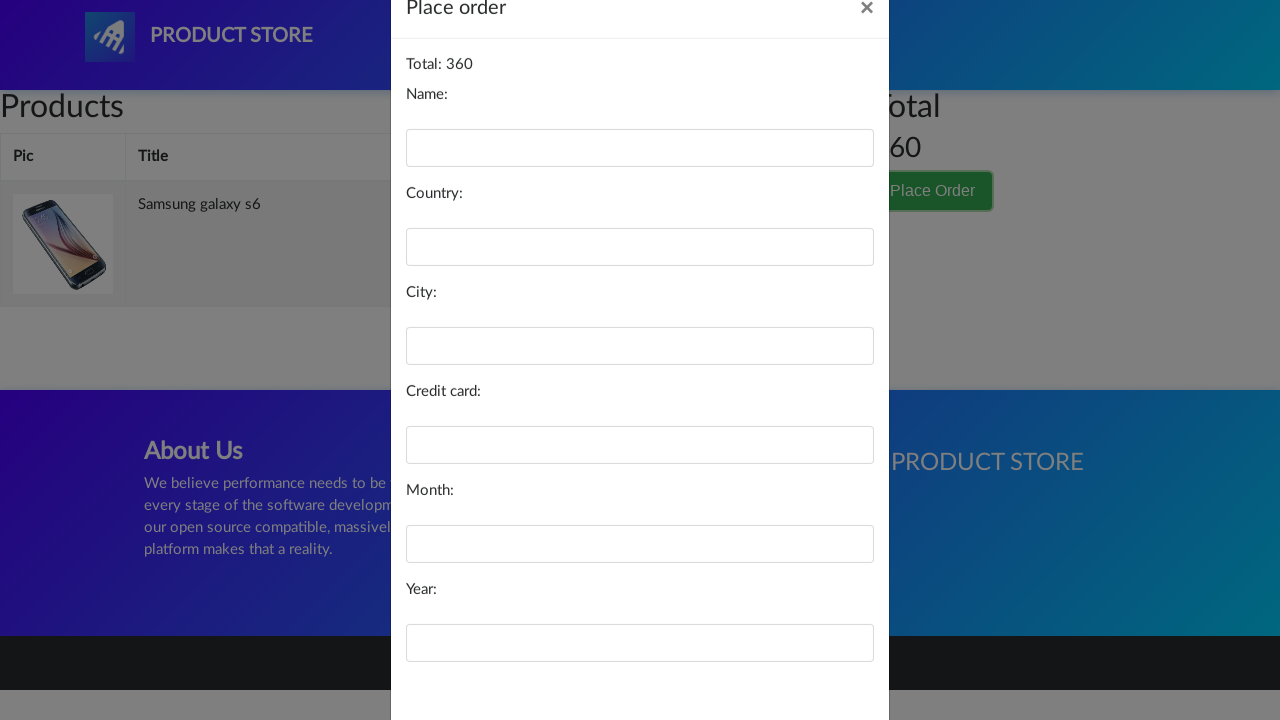

Filled name field with 'Ragul' on #name
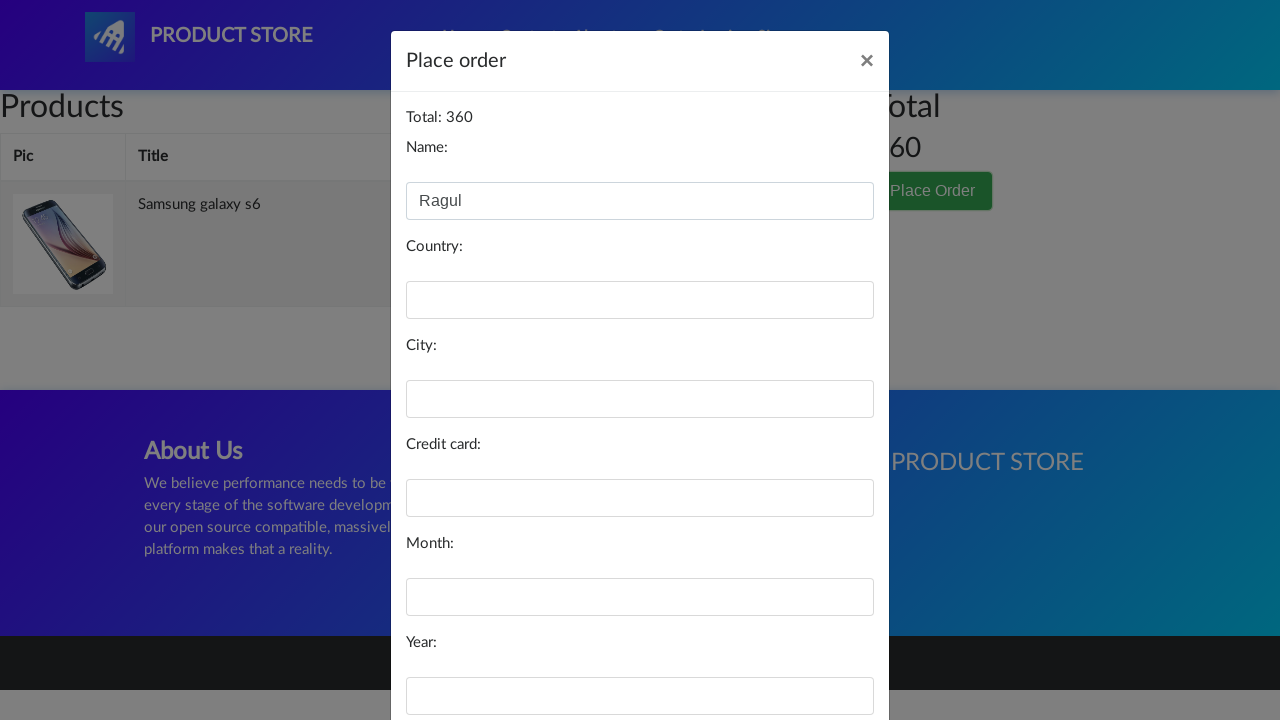

Filled country field with 'India' on #country
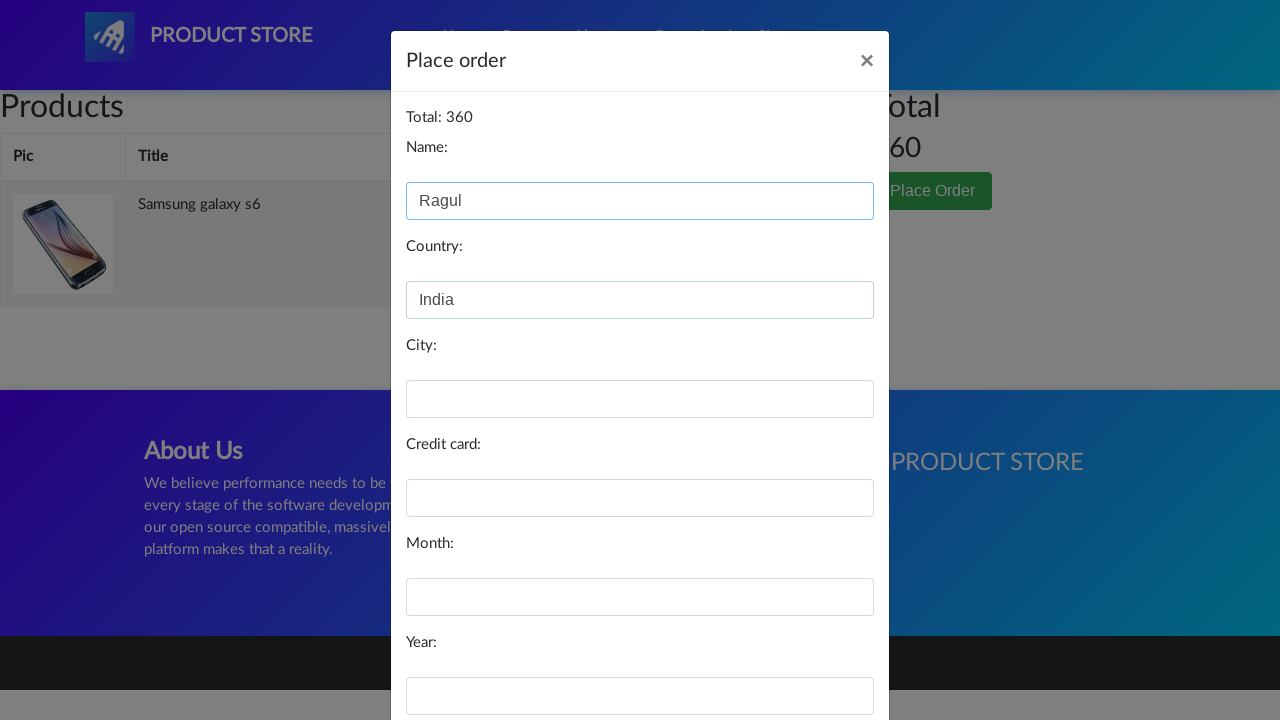

Filled city field with 'Chennai' on #city
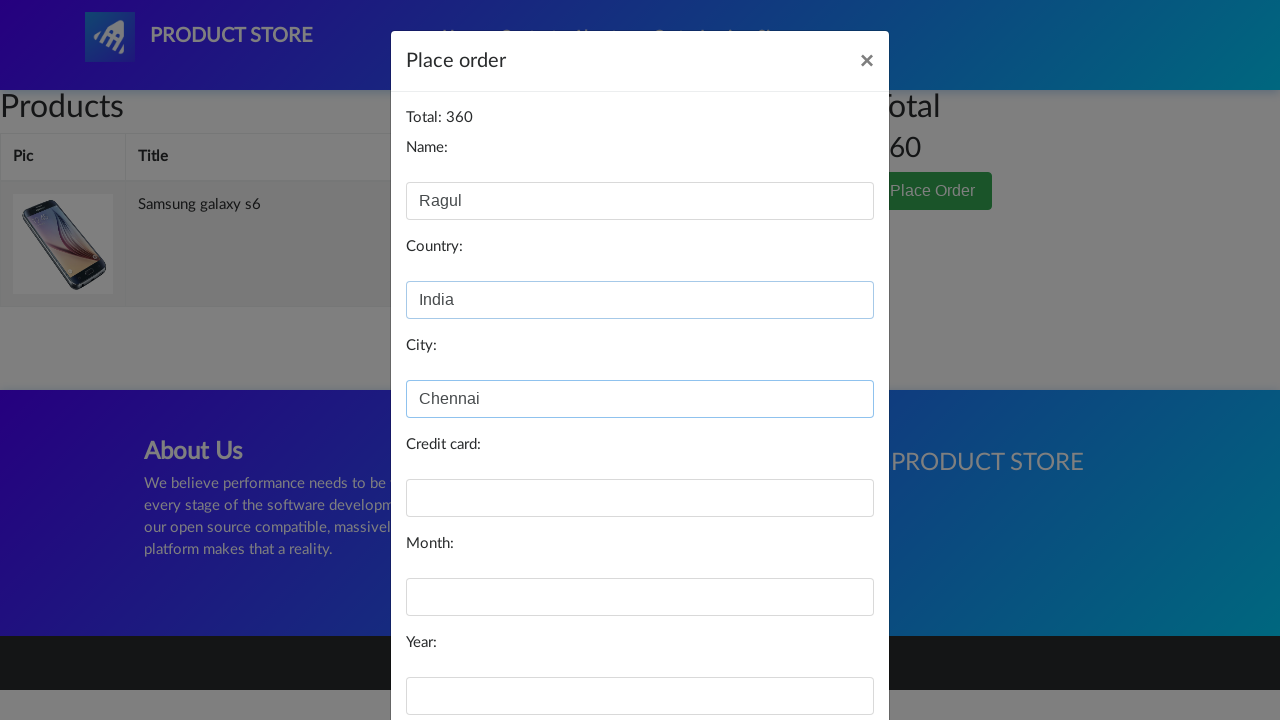

Filled card number field with test card number on #card
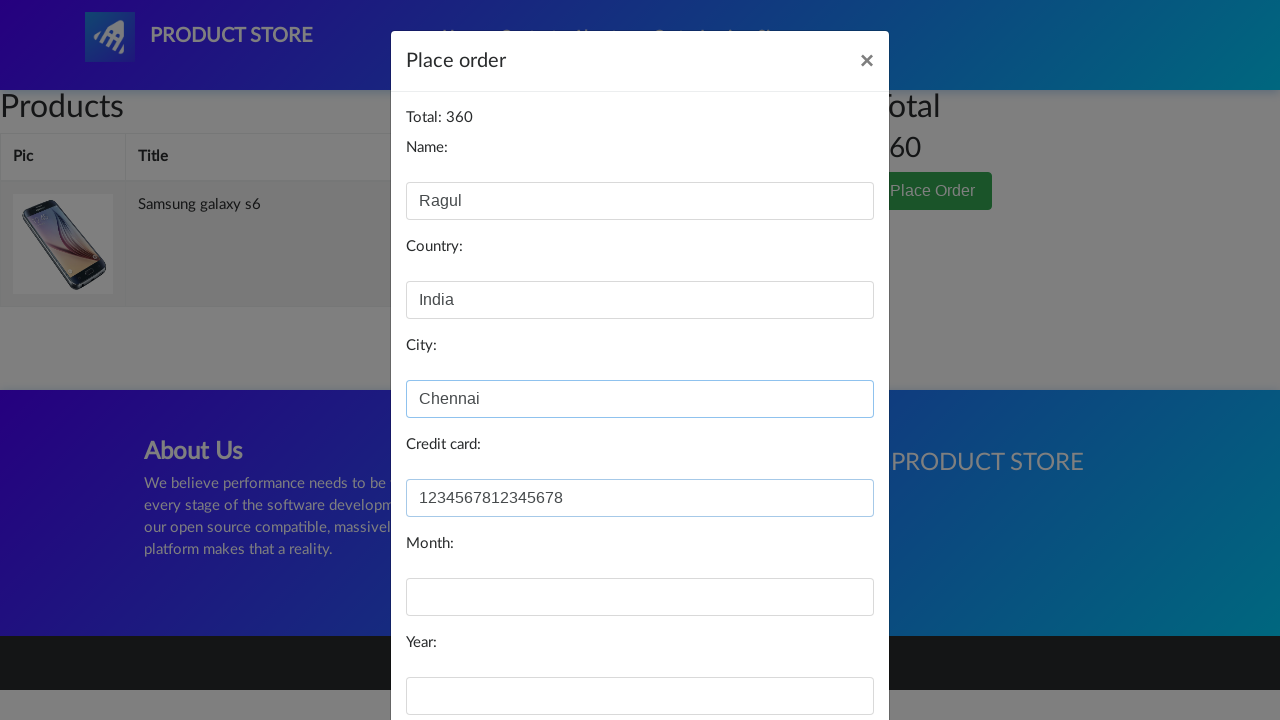

Filled month field with '12' on #month
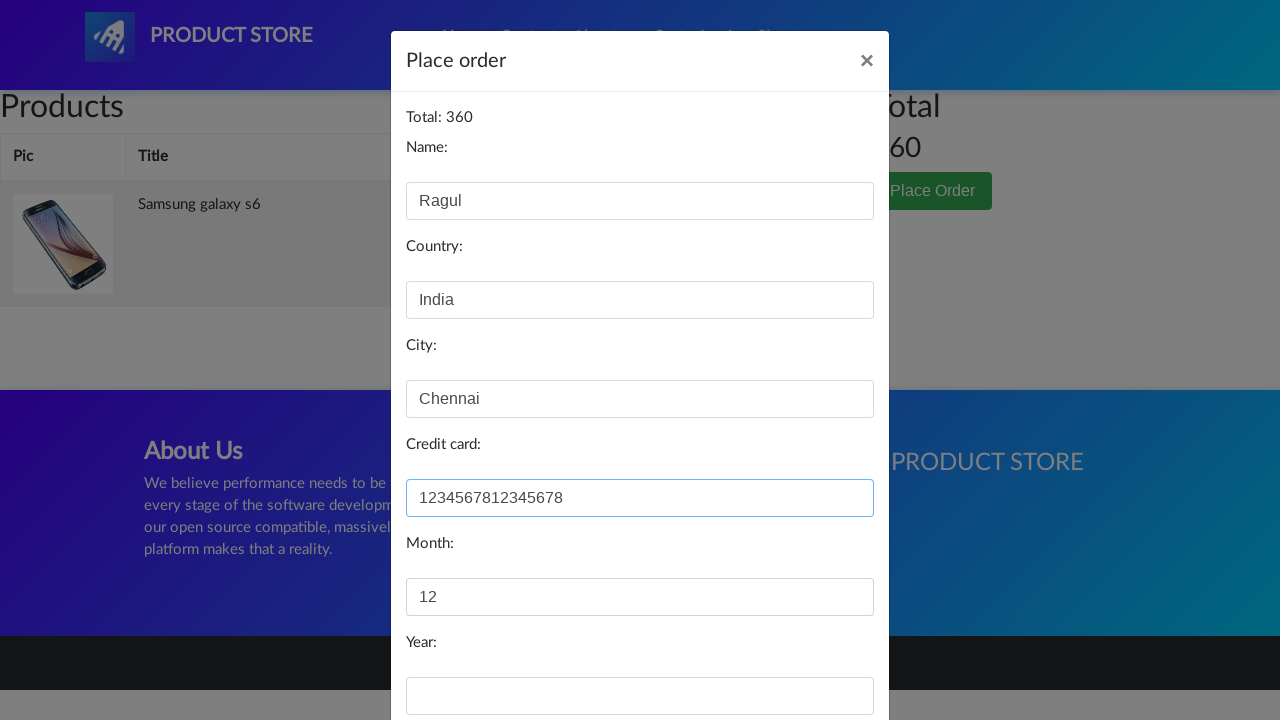

Filled year field with '2025' on #year
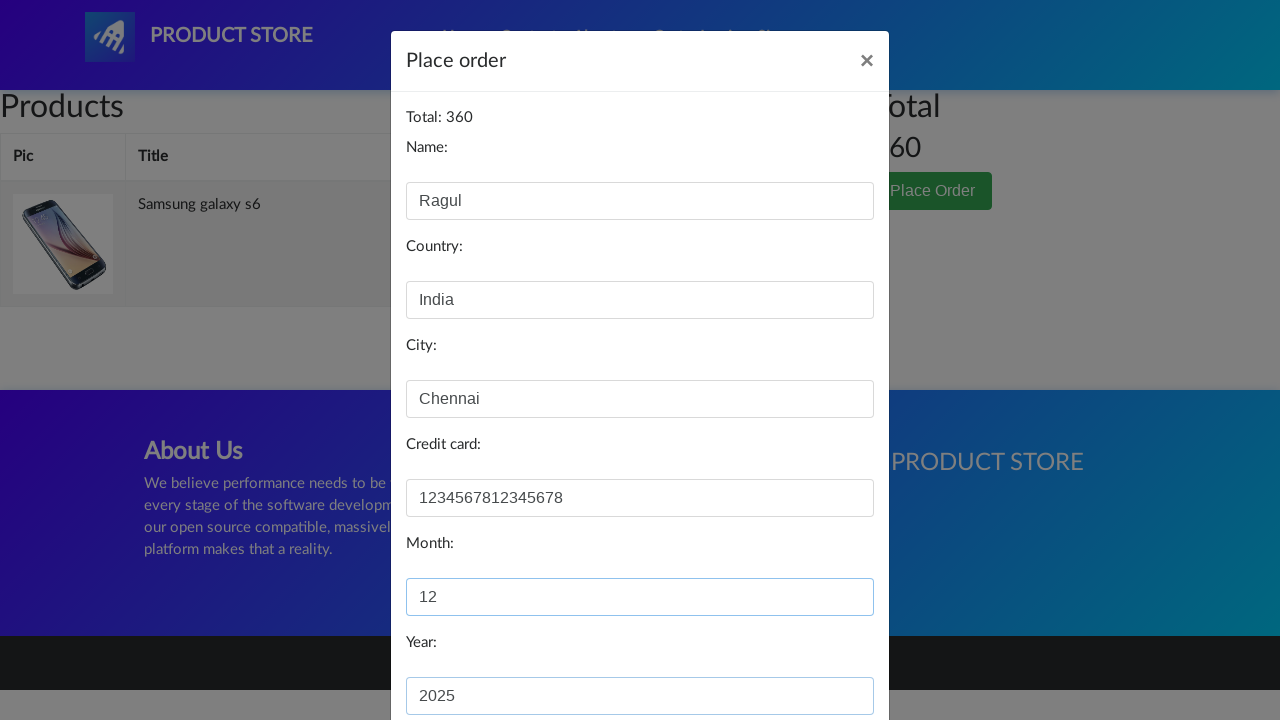

Clicked Purchase button to complete checkout at (823, 655) on button:text('Purchase')
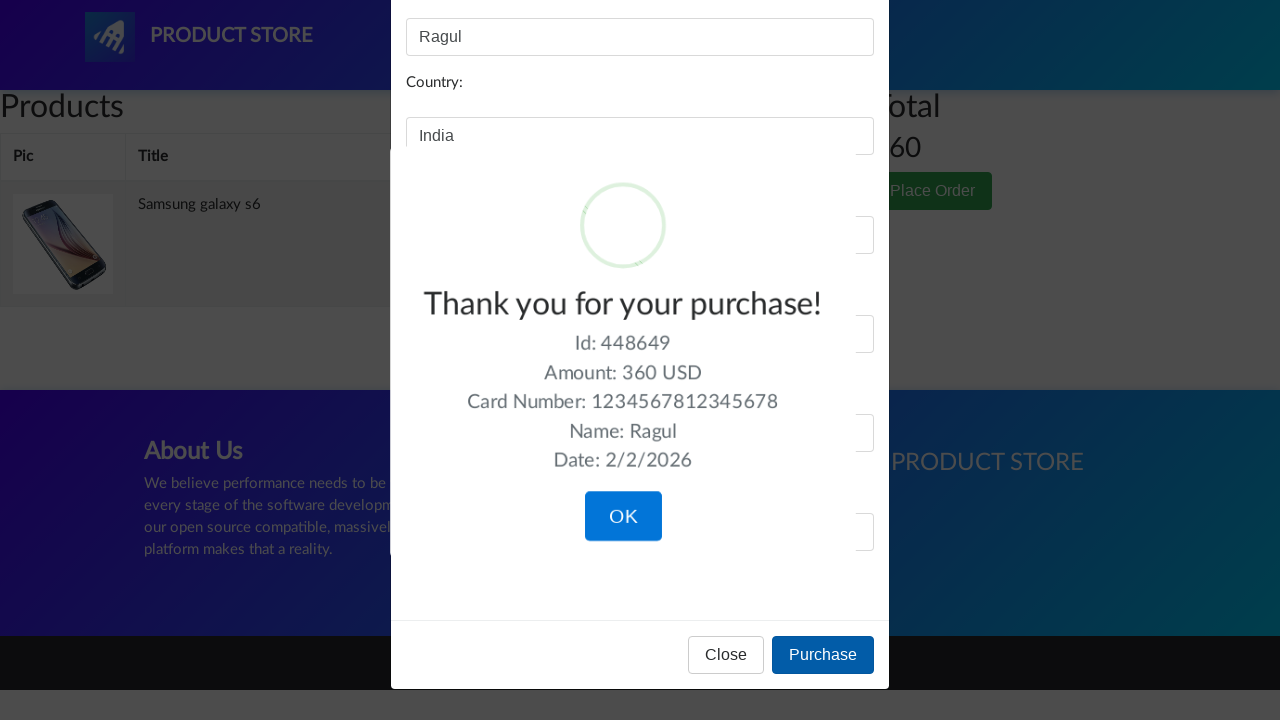

Order confirmation page loaded with success message
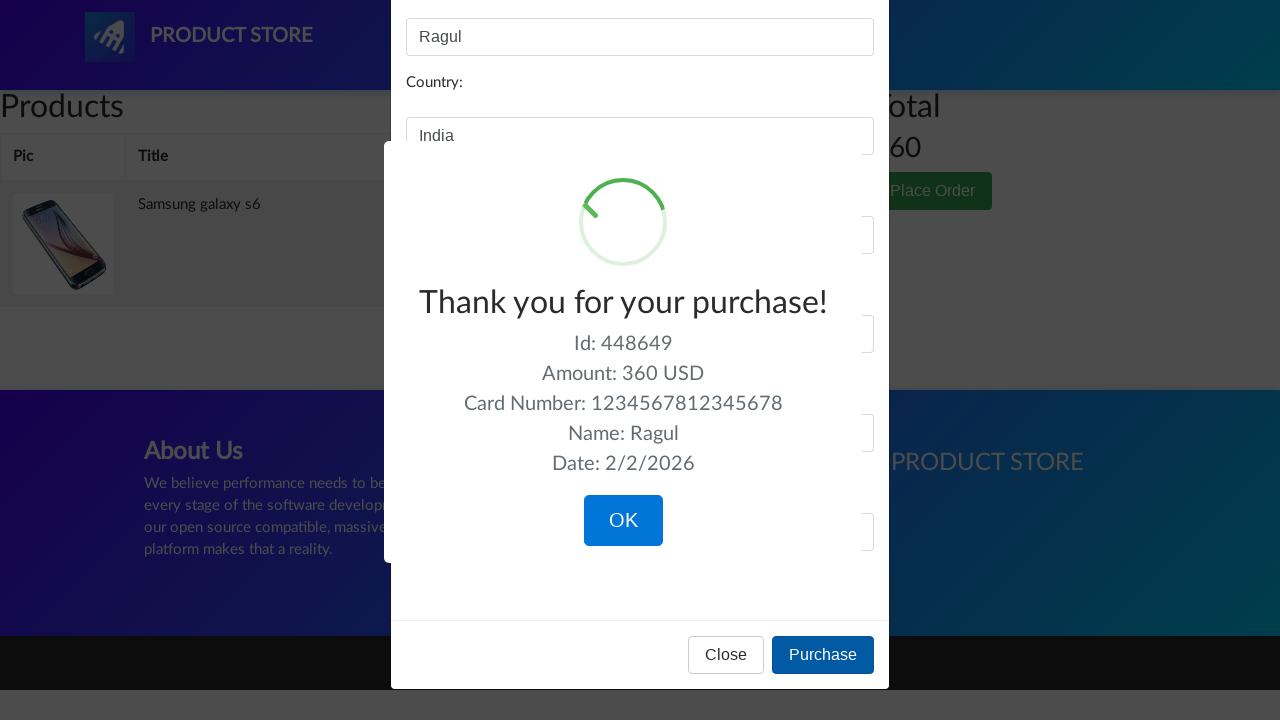

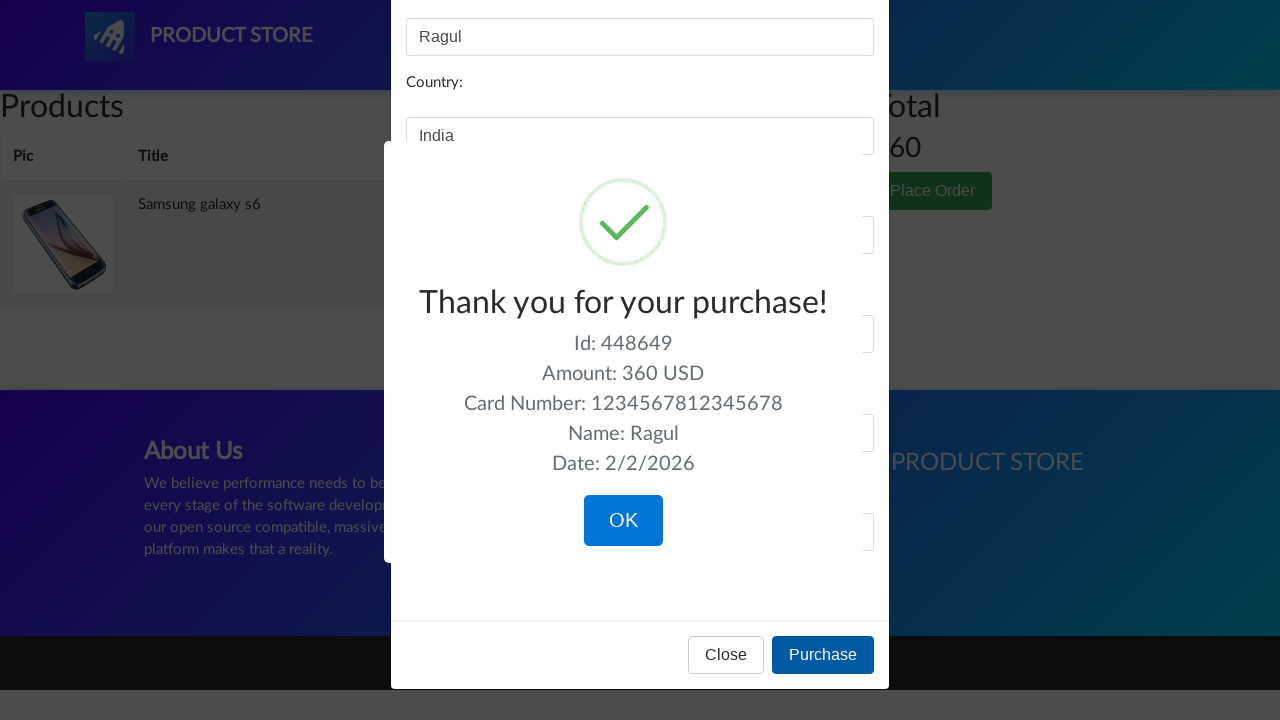